Tests an autosuggestive dropdown by typing a partial query "ind" into the input field and selecting "India" from the dropdown suggestions that appear.

Starting URL: http://rahulshettyacademy.com/dropdownsPractise/

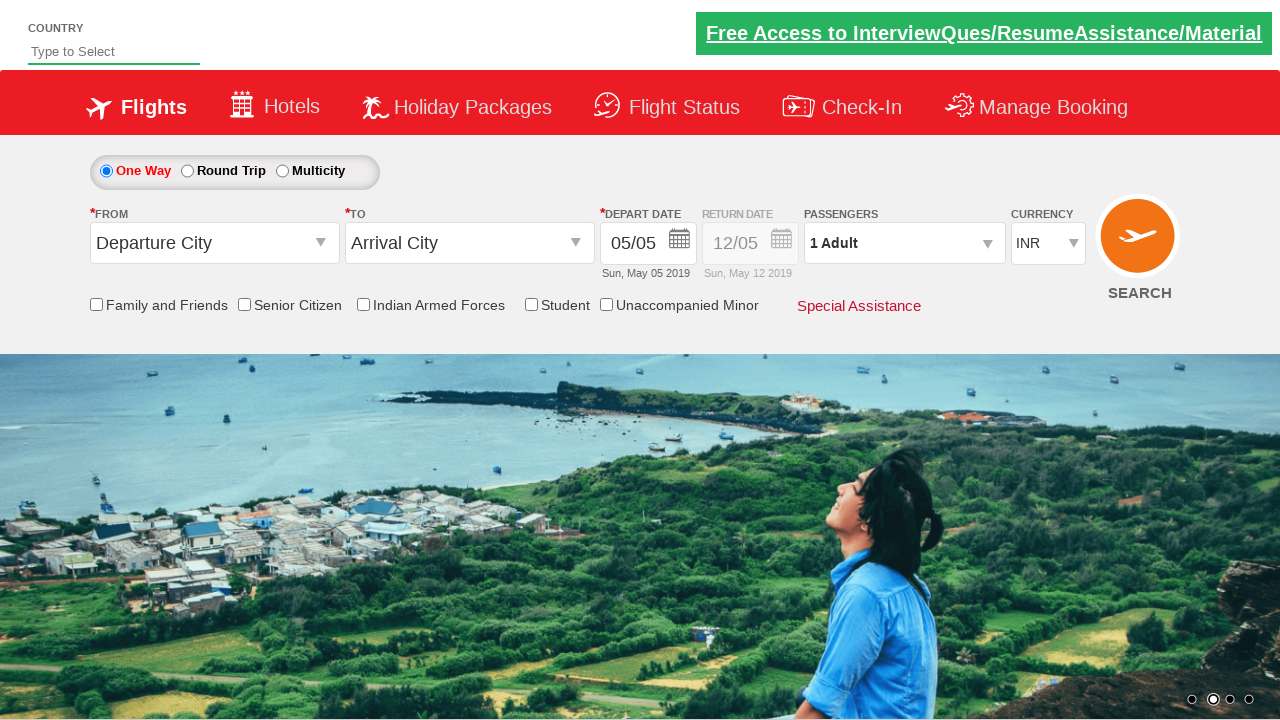

Typed 'ind' into autosuggest input field on #autosuggest
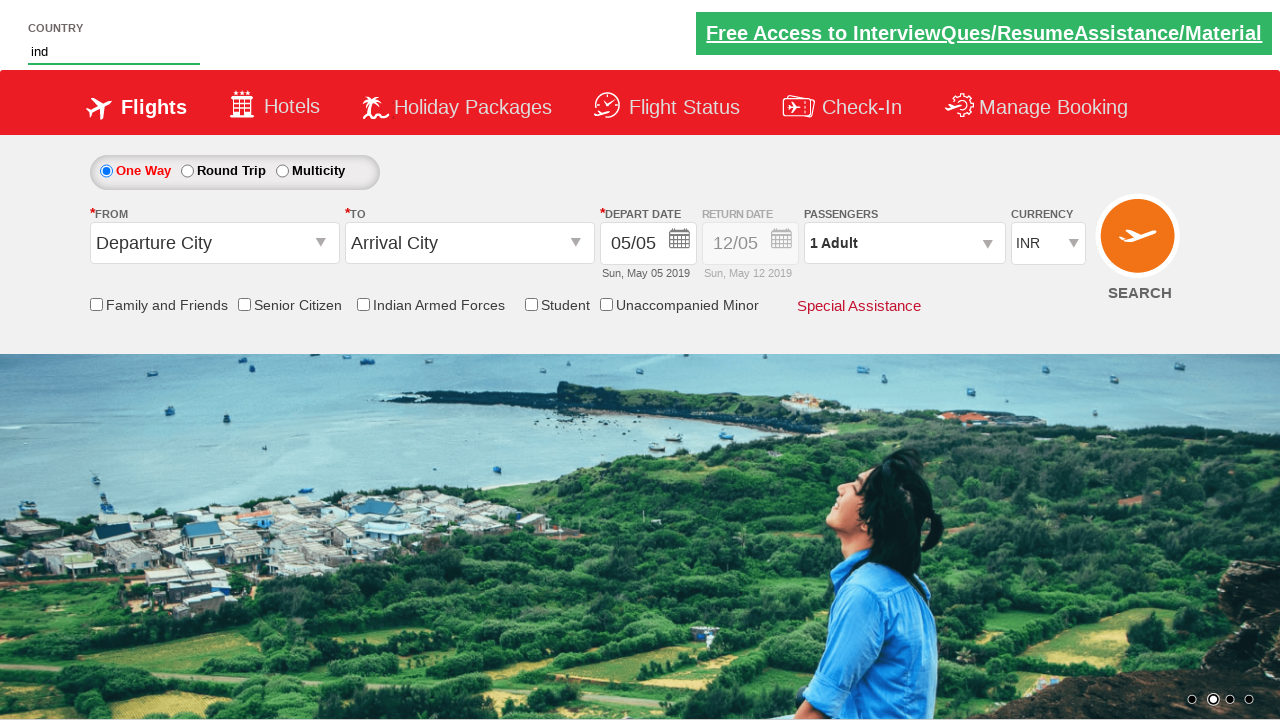

Autosuggest dropdown options appeared
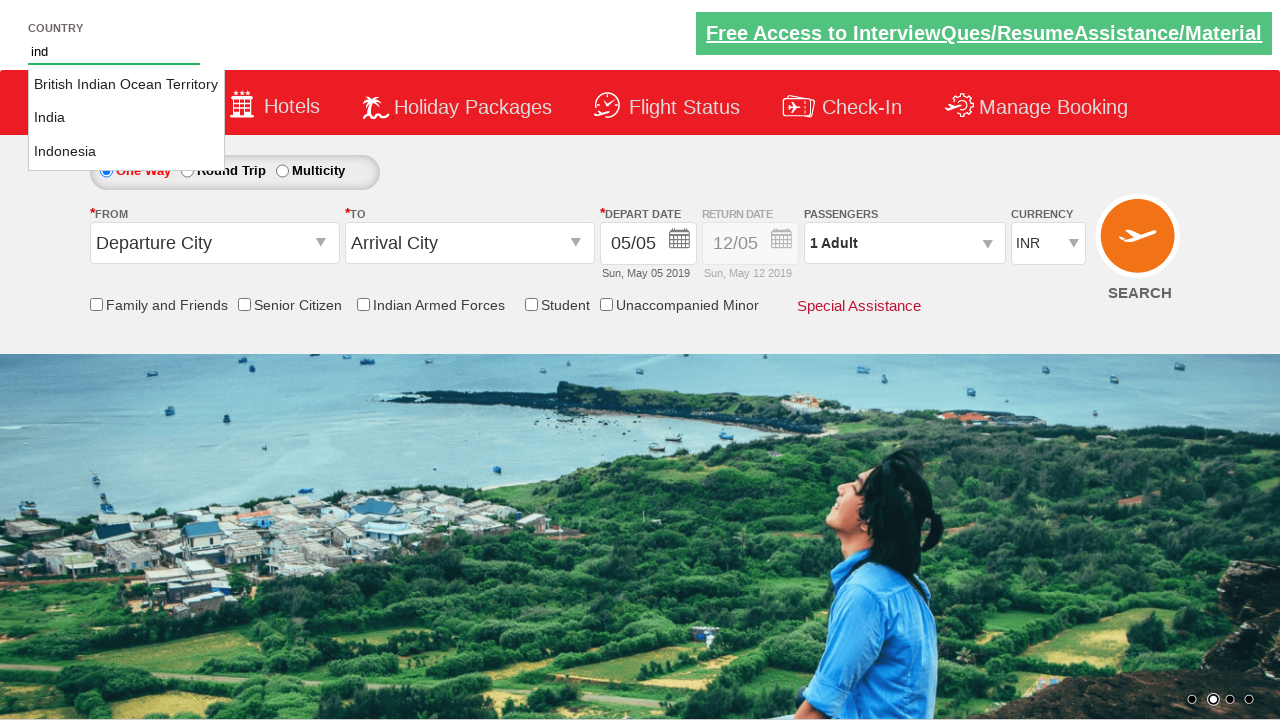

Retrieved all dropdown suggestion options
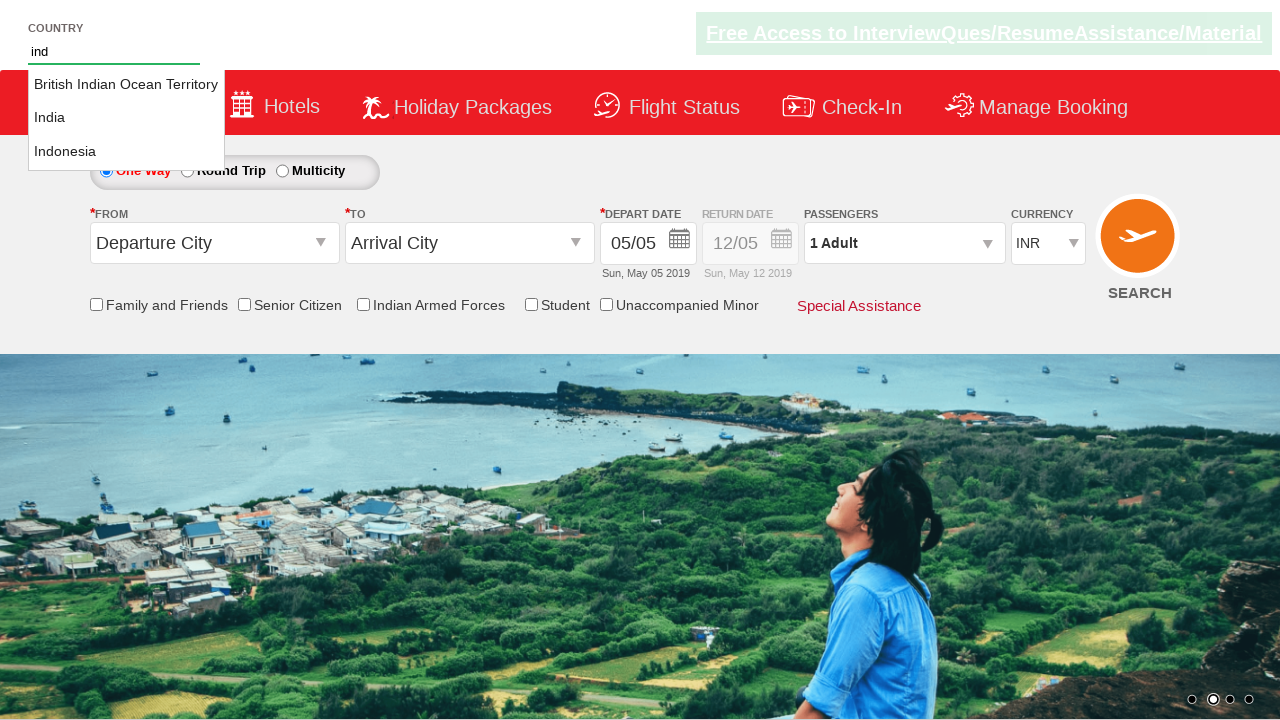

Selected 'India' from dropdown suggestions at (126, 118) on li.ui-menu-item a >> nth=1
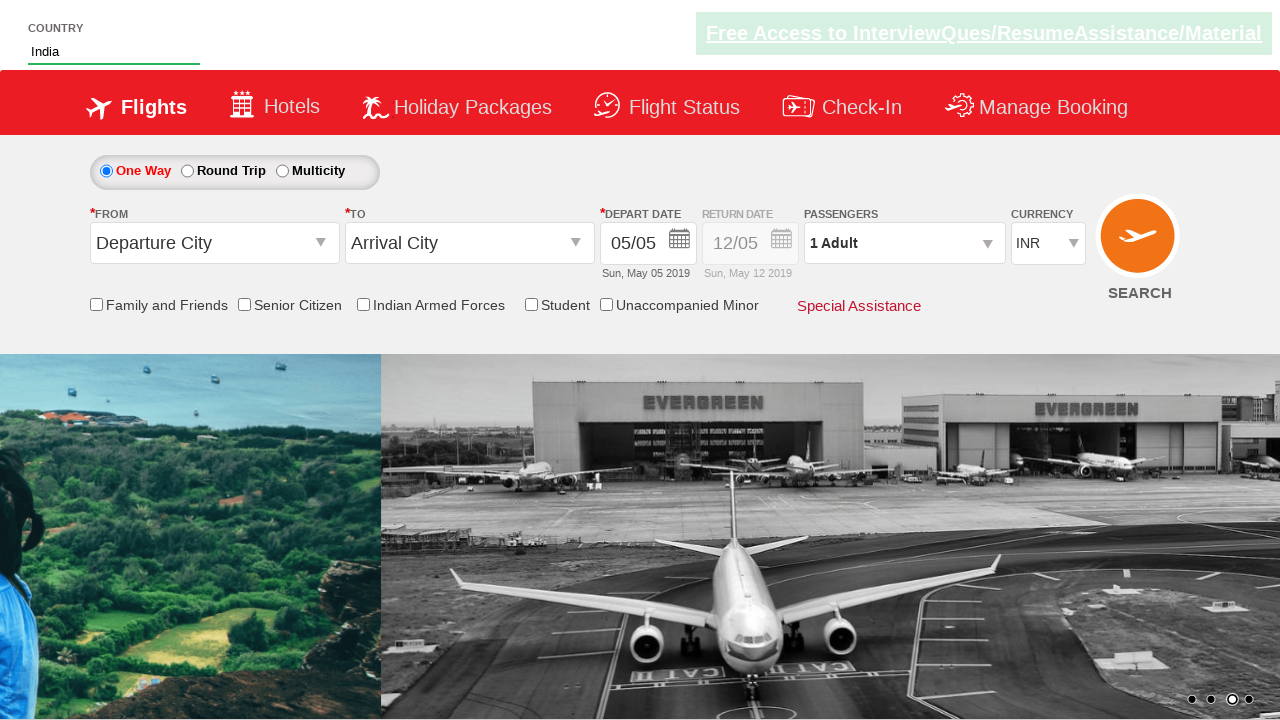

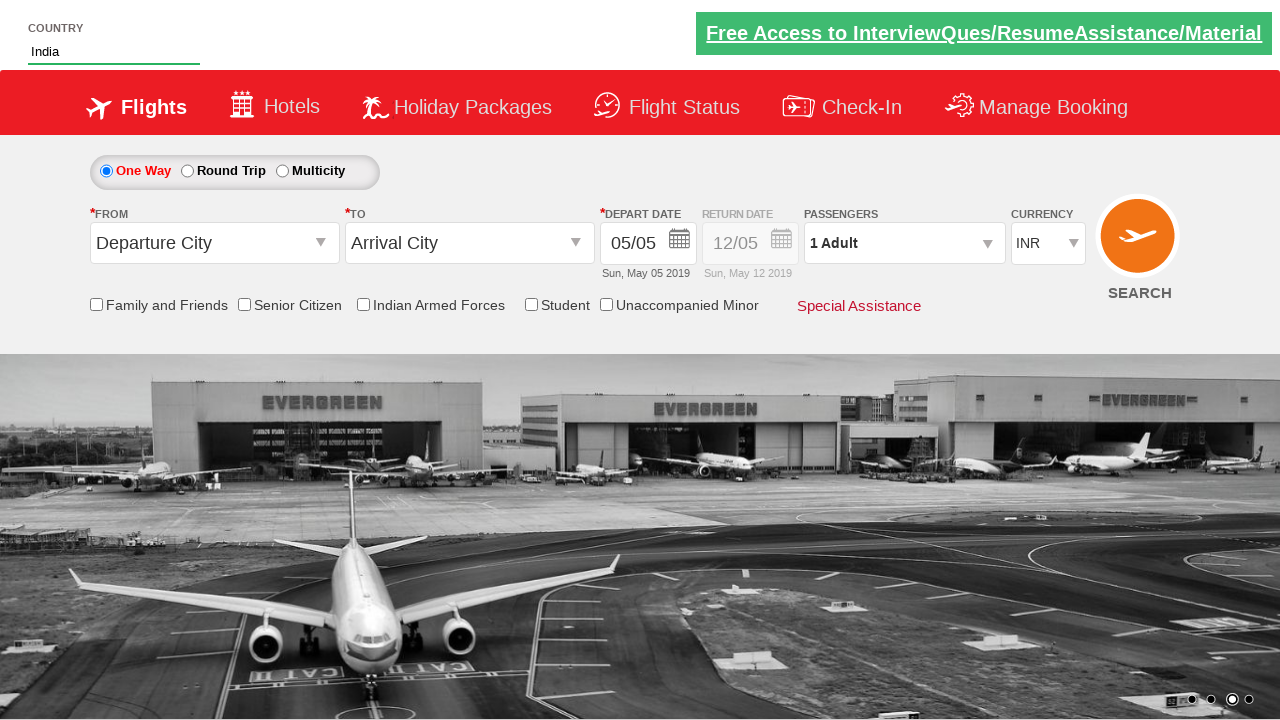